Tests keyboard input functionality by clicking on a name field and typing text into it on a keypress testing page.

Starting URL: https://formy-project.herokuapp.com/keypress

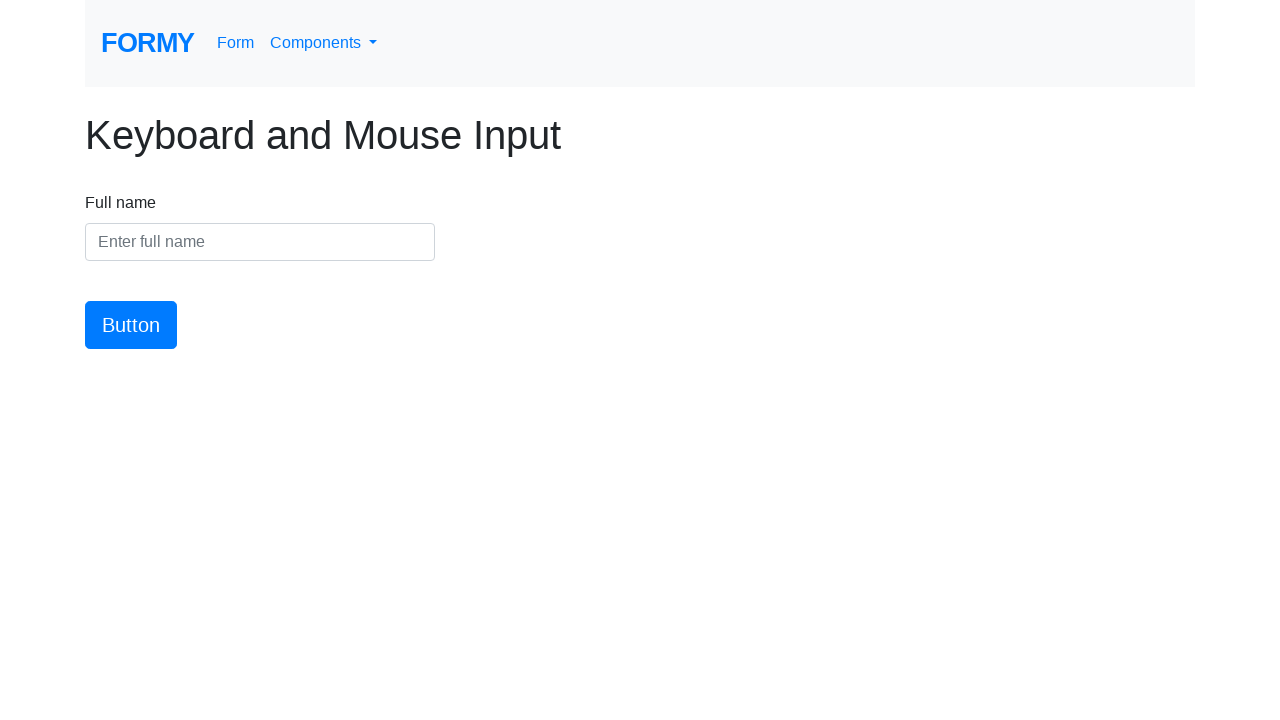

Clicked on the name input field at (260, 242) on #name
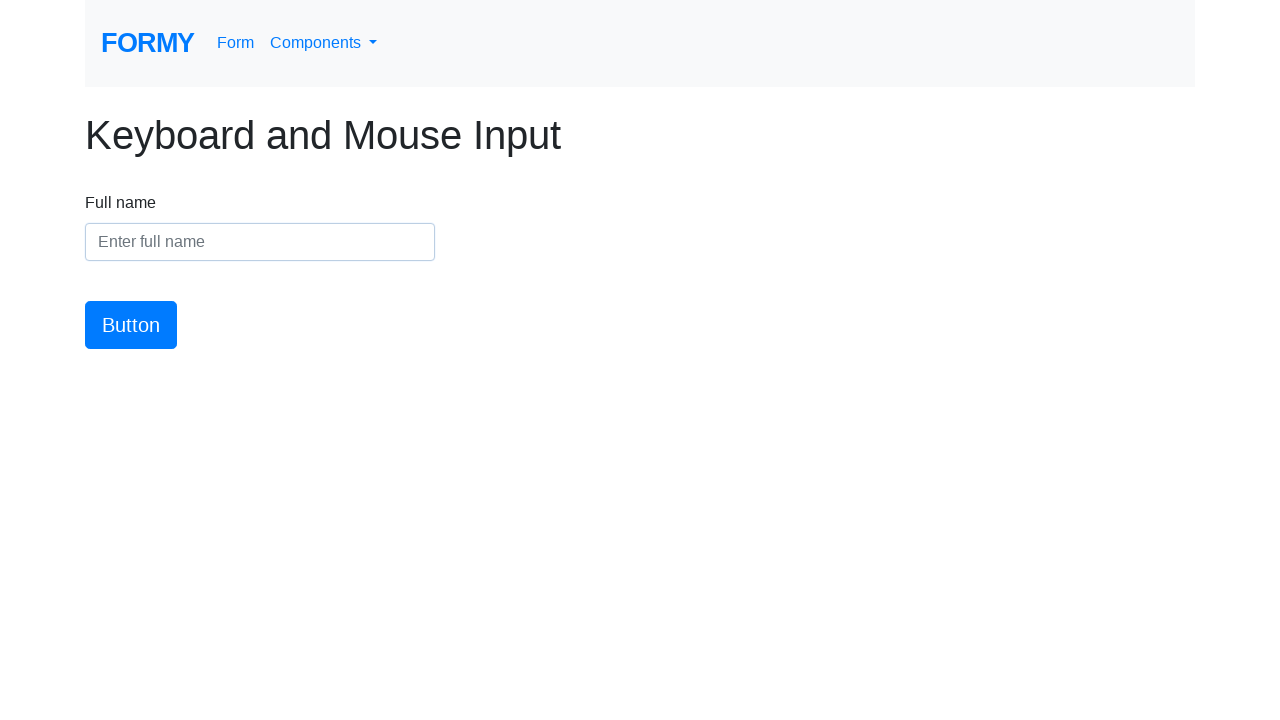

Typed 'test' into the name field on #name
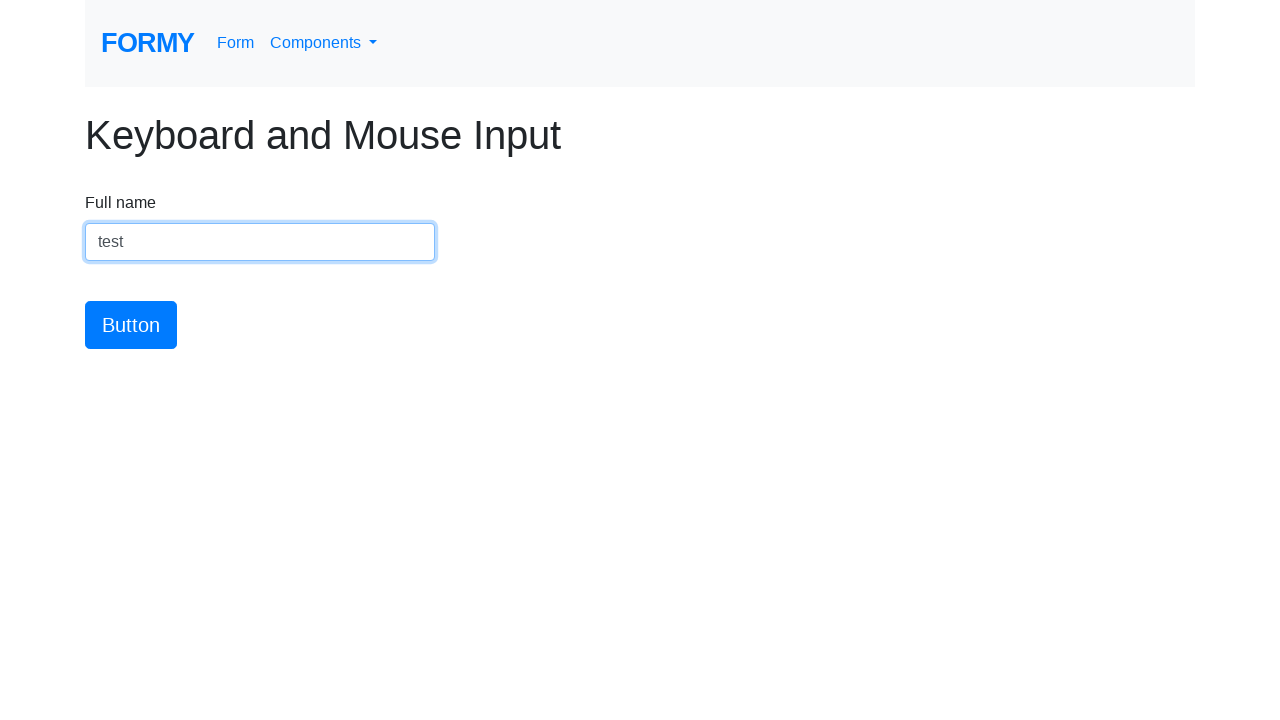

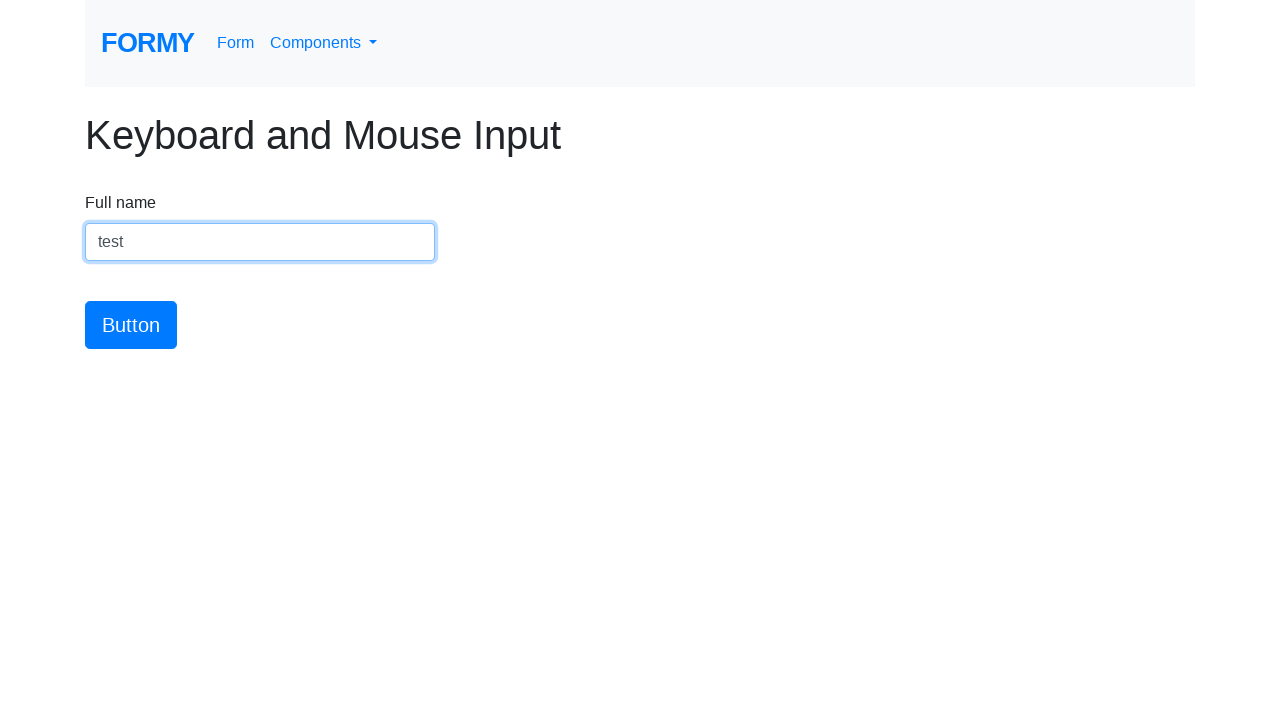